Tests registration form by filling required fields (first name, last name, email) and verifying successful registration message

Starting URL: http://suninjuly.github.io/registration1.html

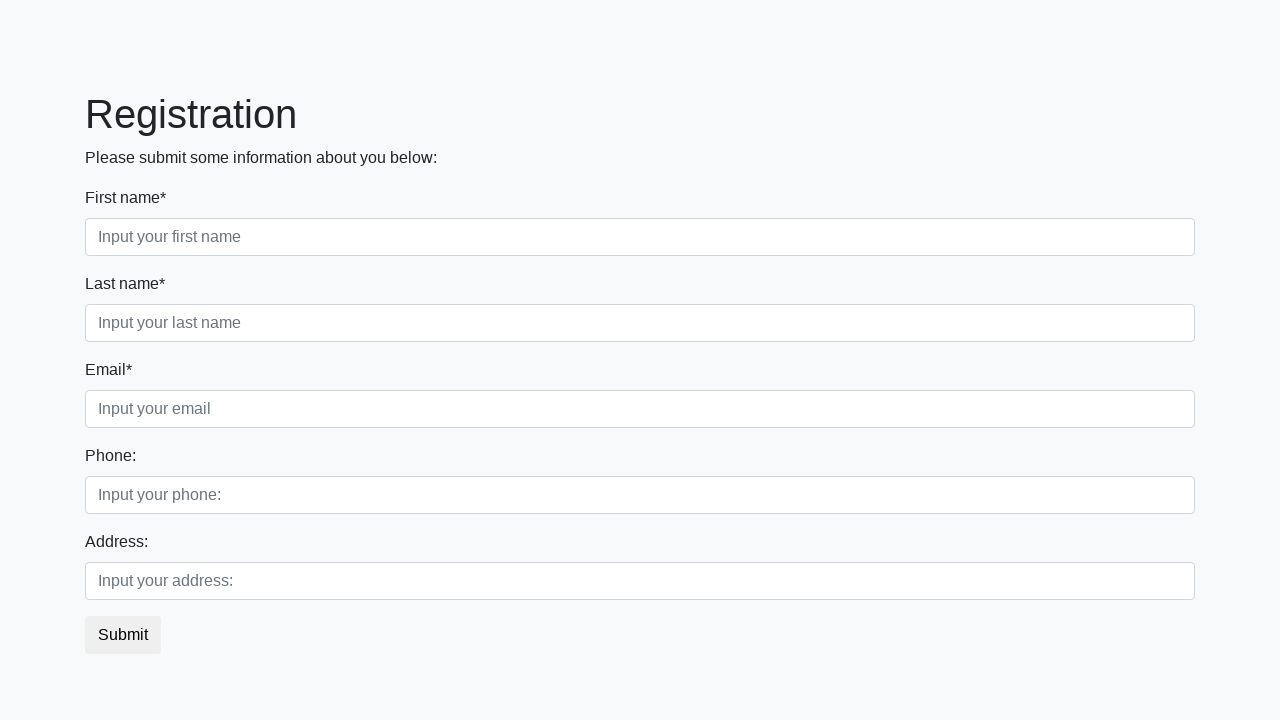

Filled first name field with 'Ivan' on .form-control.first
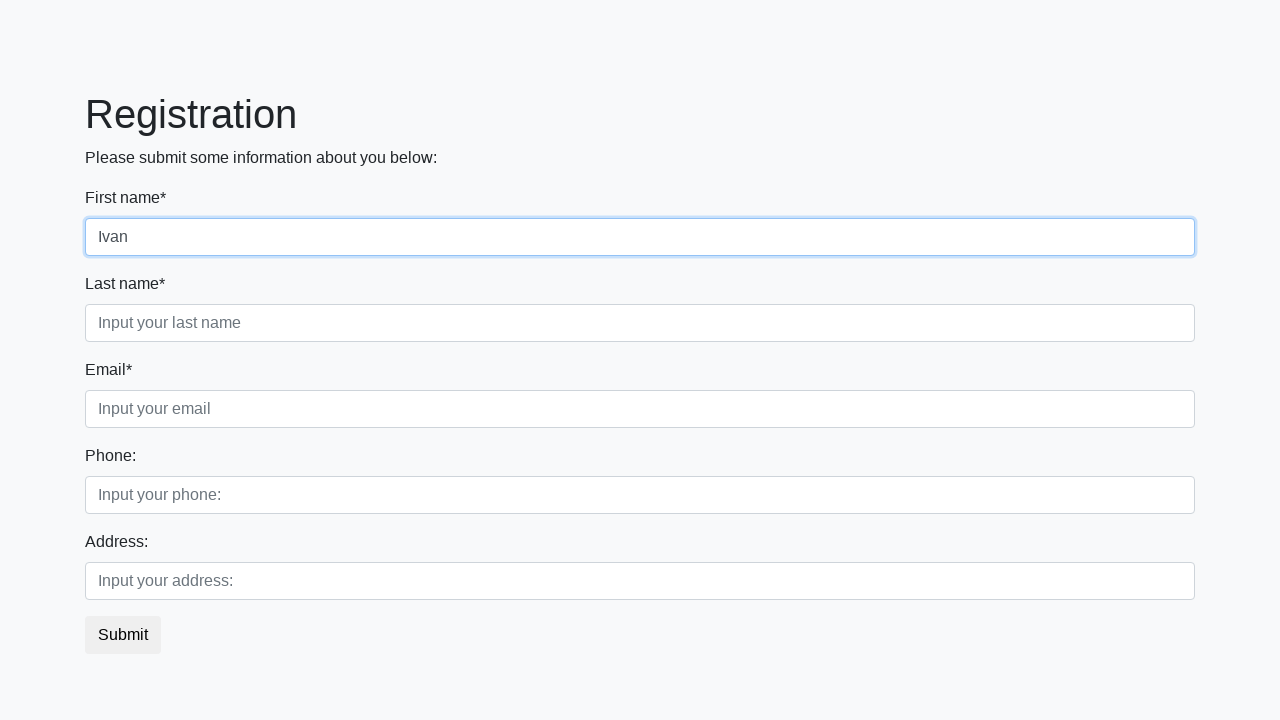

Filled last name field with 'Petrov' on div.first_block .form-control.second
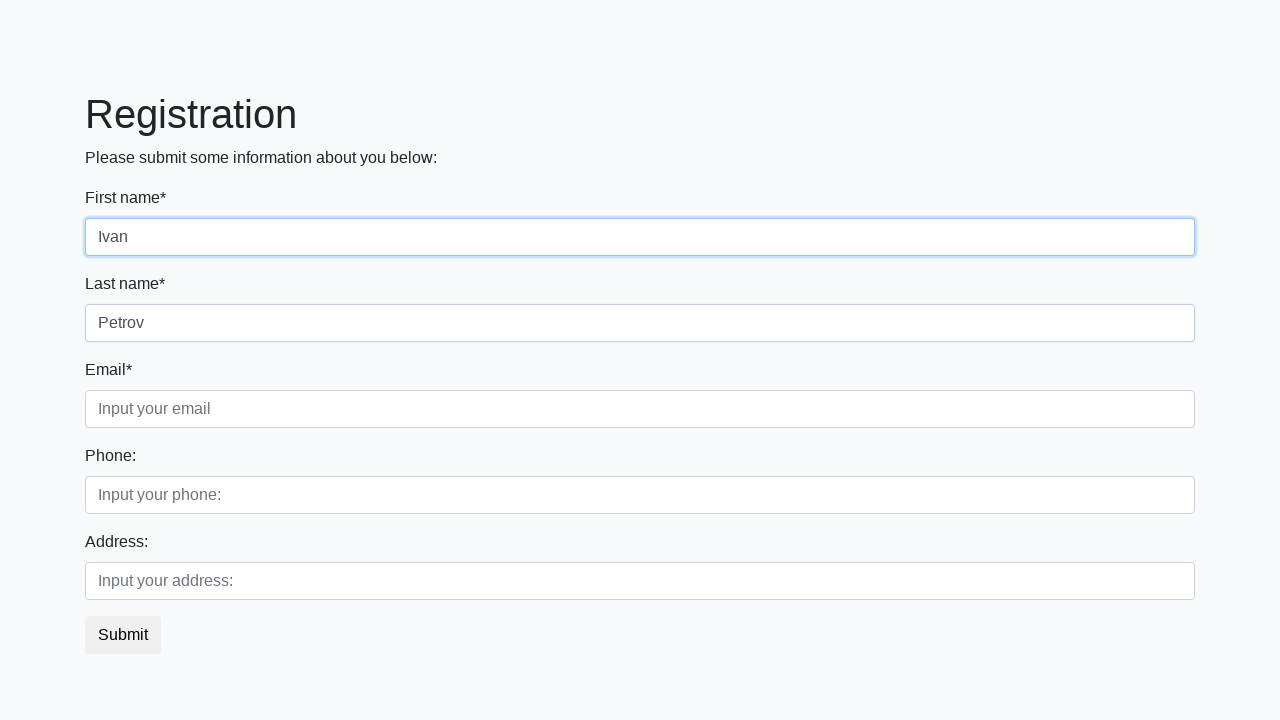

Filled email field with 'test@example.com' on .form-control.third
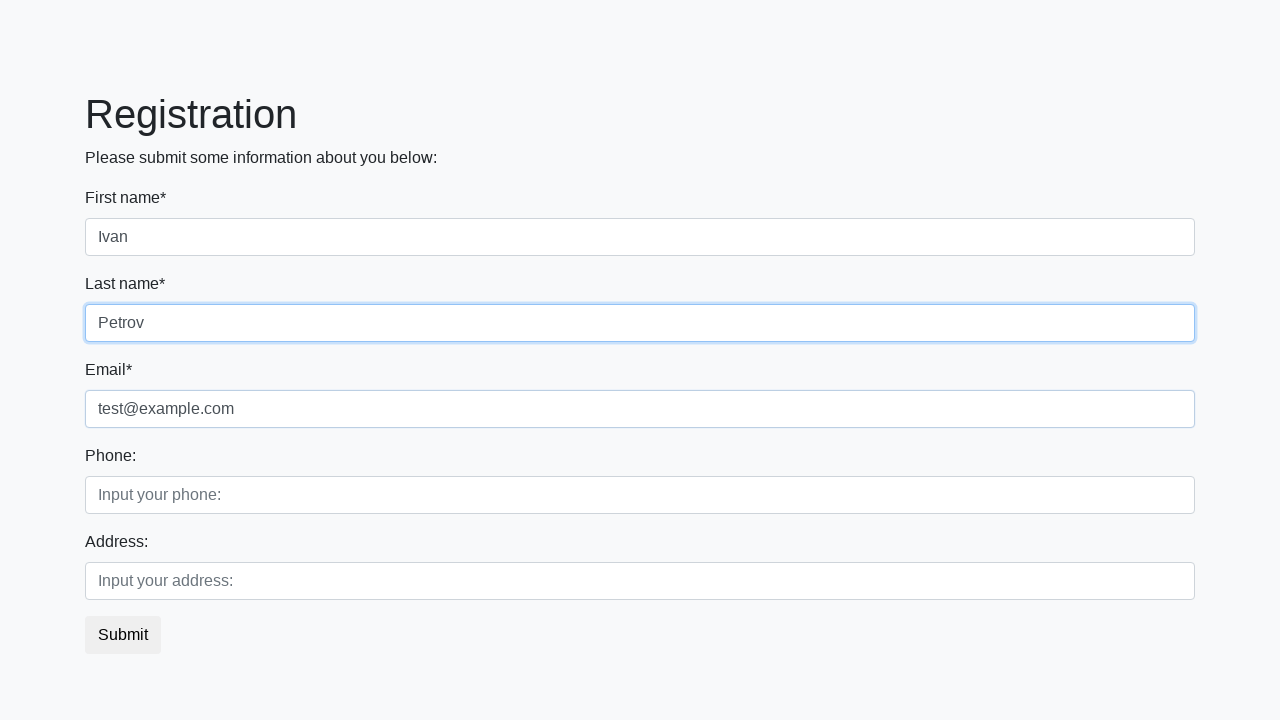

Clicked submit button to register at (123, 635) on button.btn
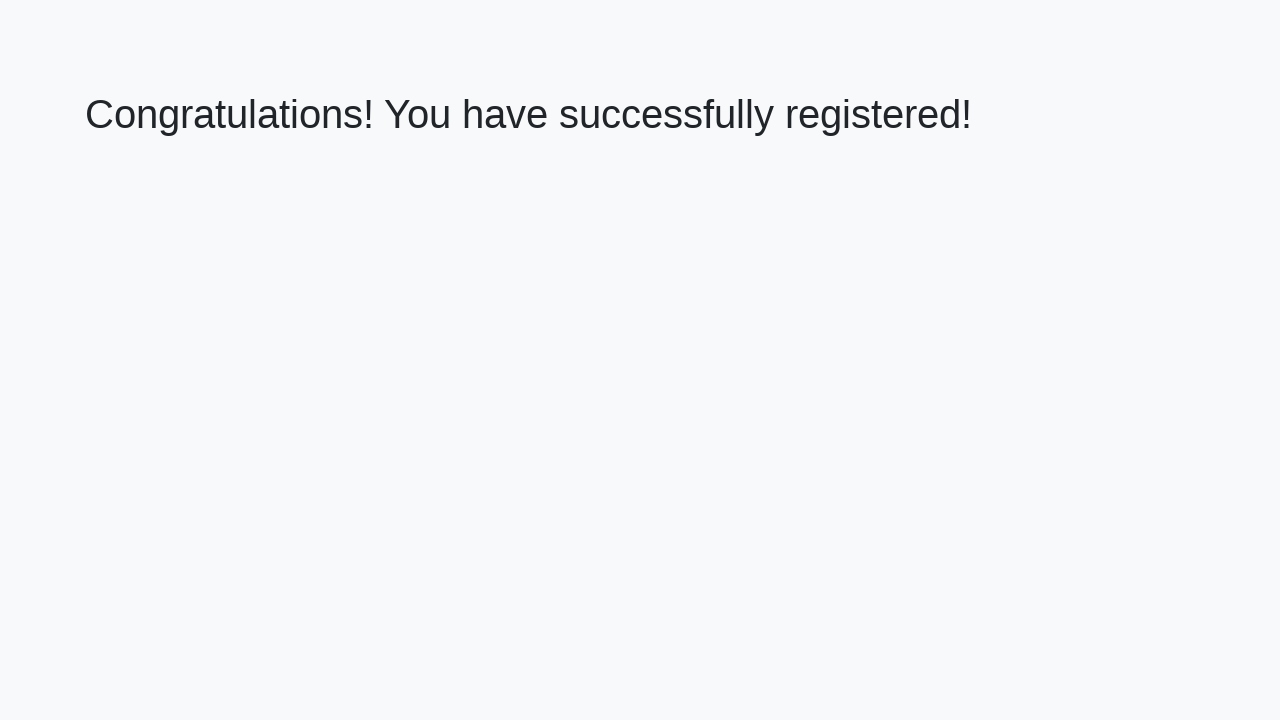

Success message heading loaded
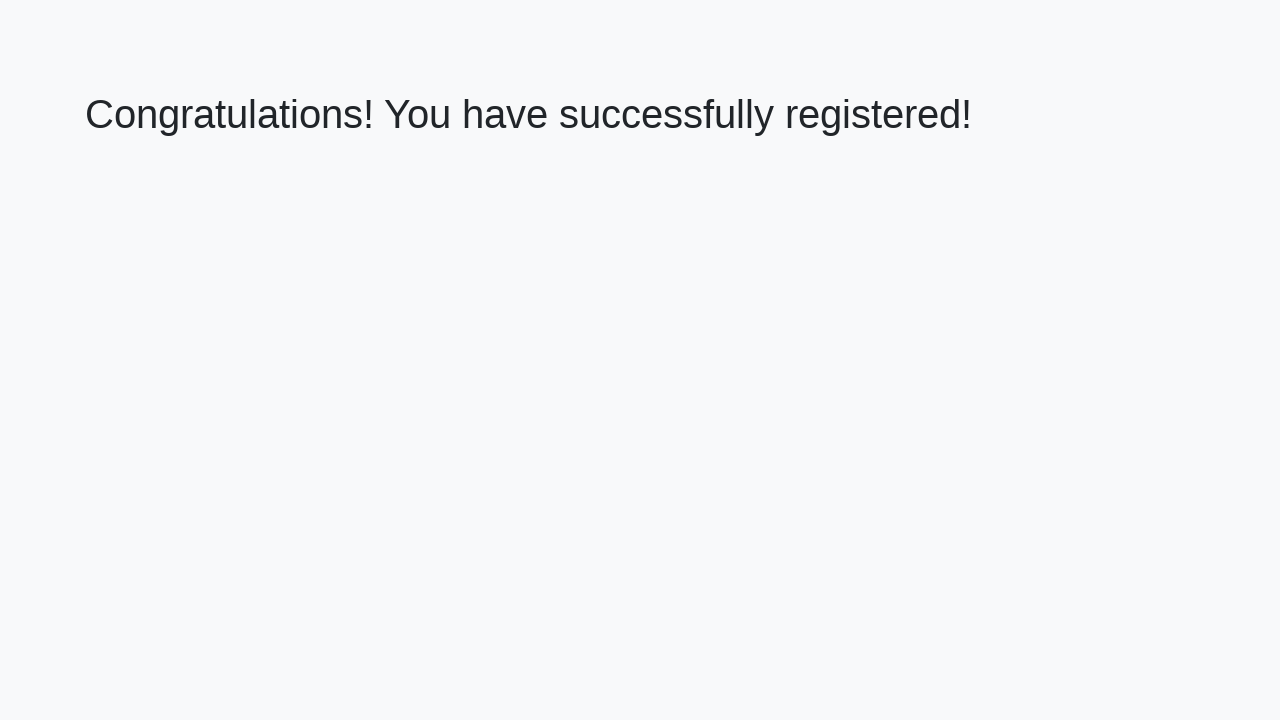

Retrieved success message text: 'Congratulations! You have successfully registered!'
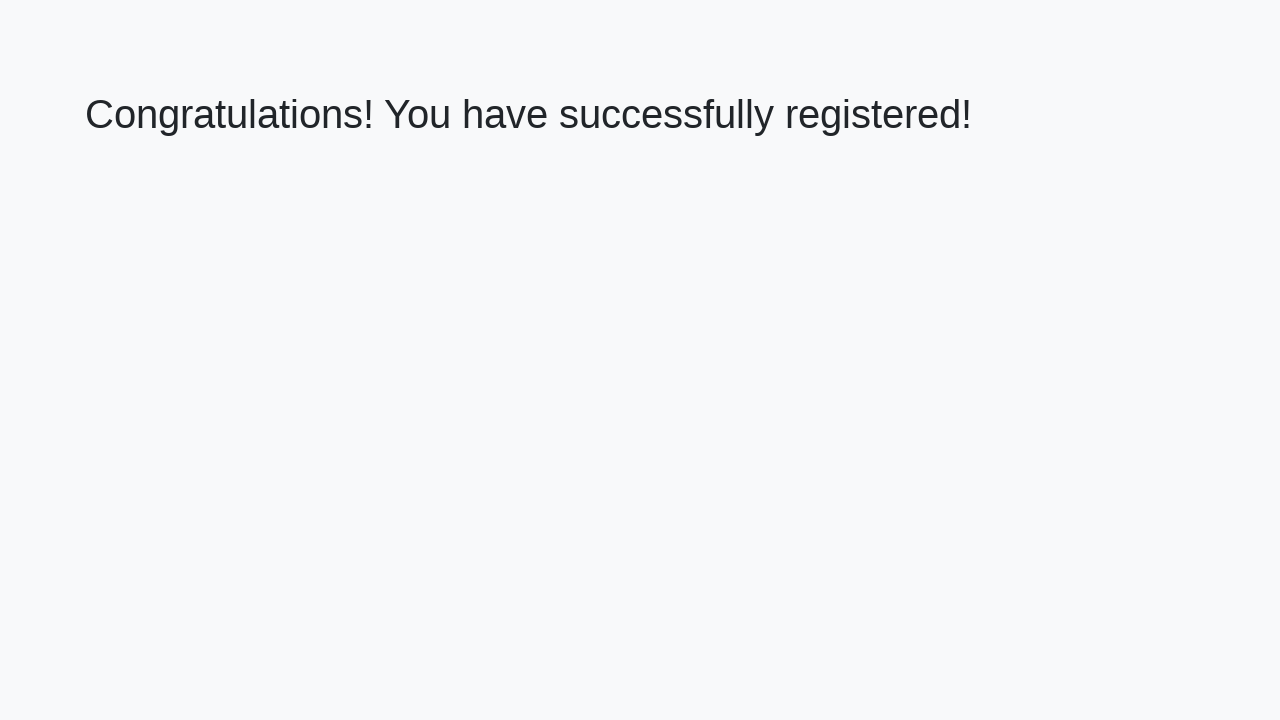

Verified that success message matches expected text
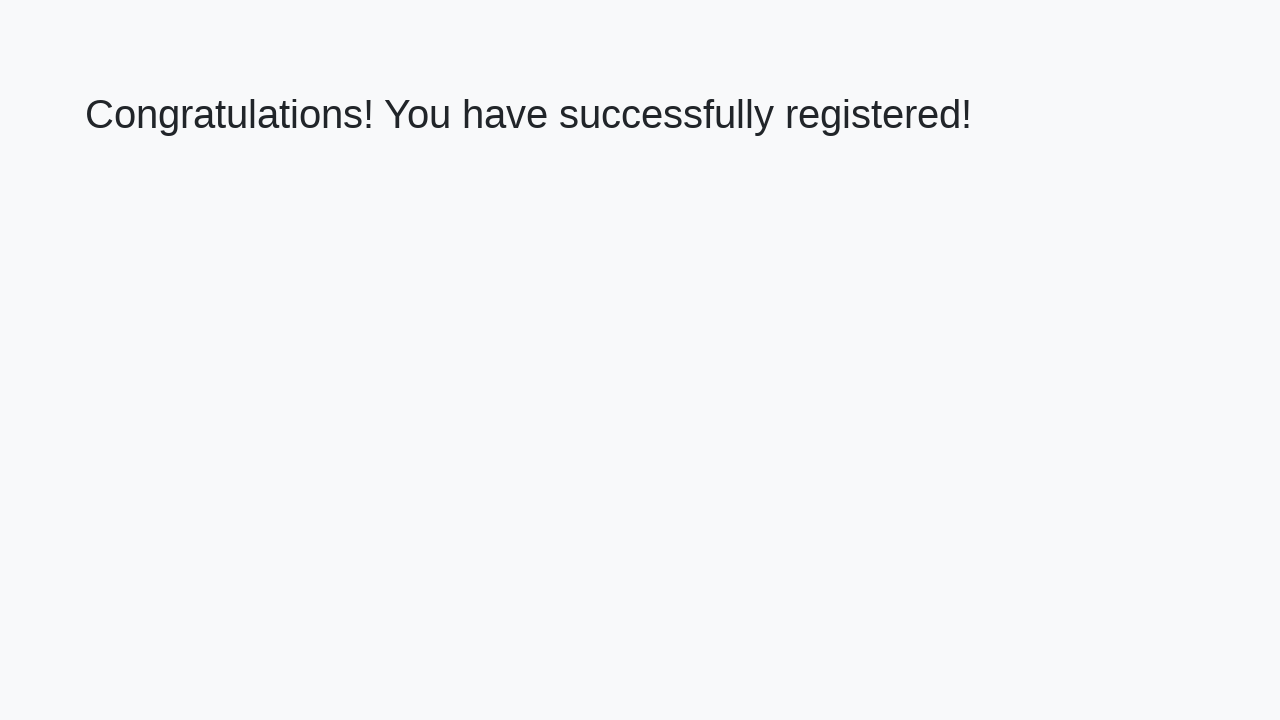

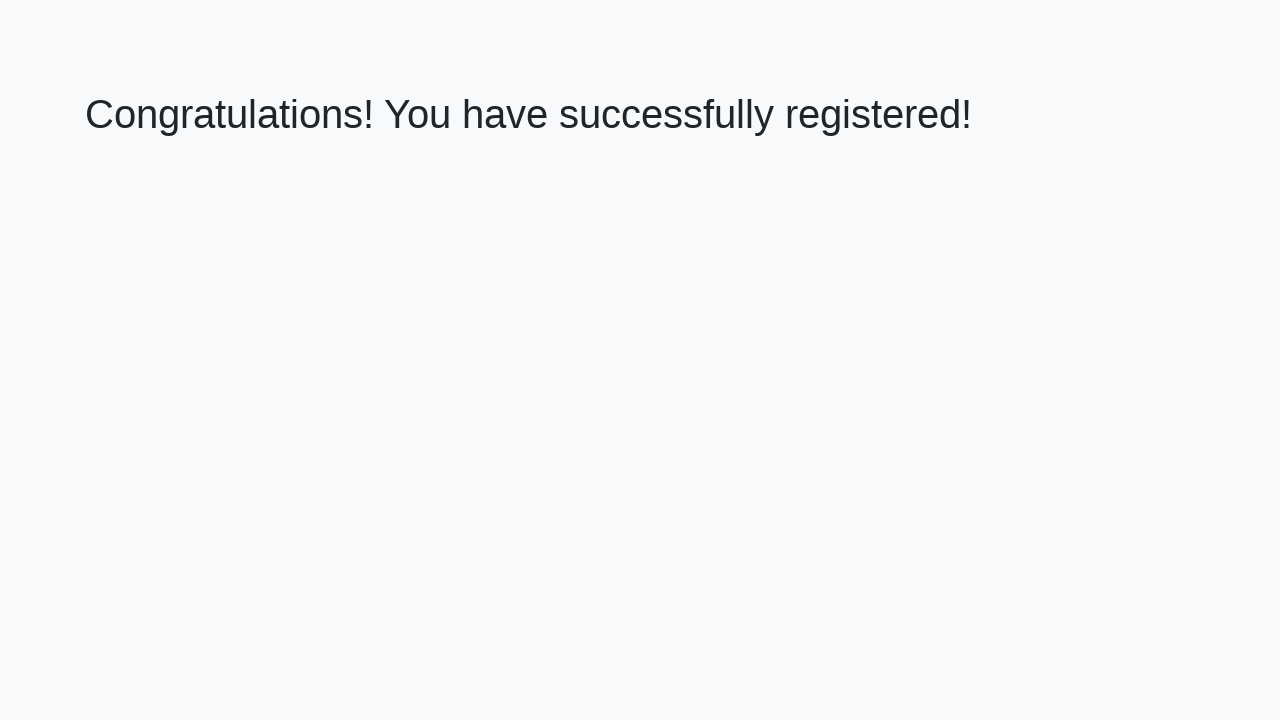